Tests an e-commerce flow by searching for products, adding items to cart, and proceeding through checkout

Starting URL: https://rahulshettyacademy.com/seleniumPractise/#/

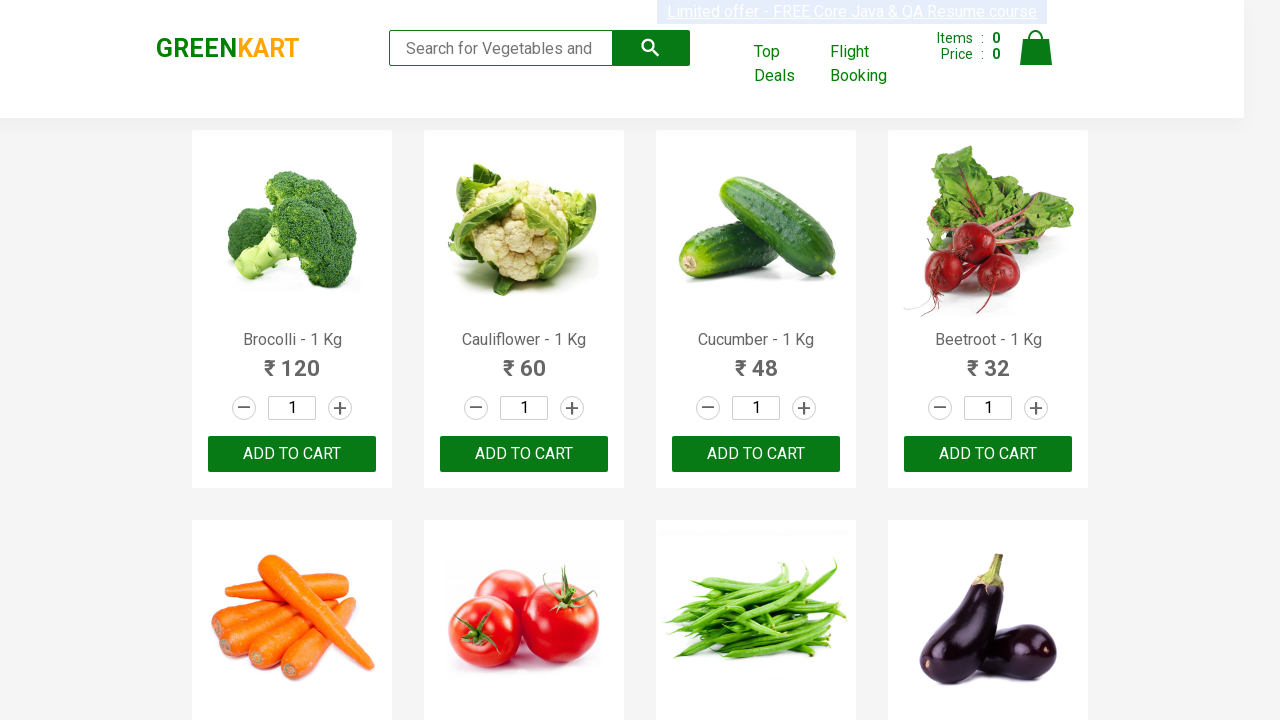

Entered 'ca' in search field on .search-keyword
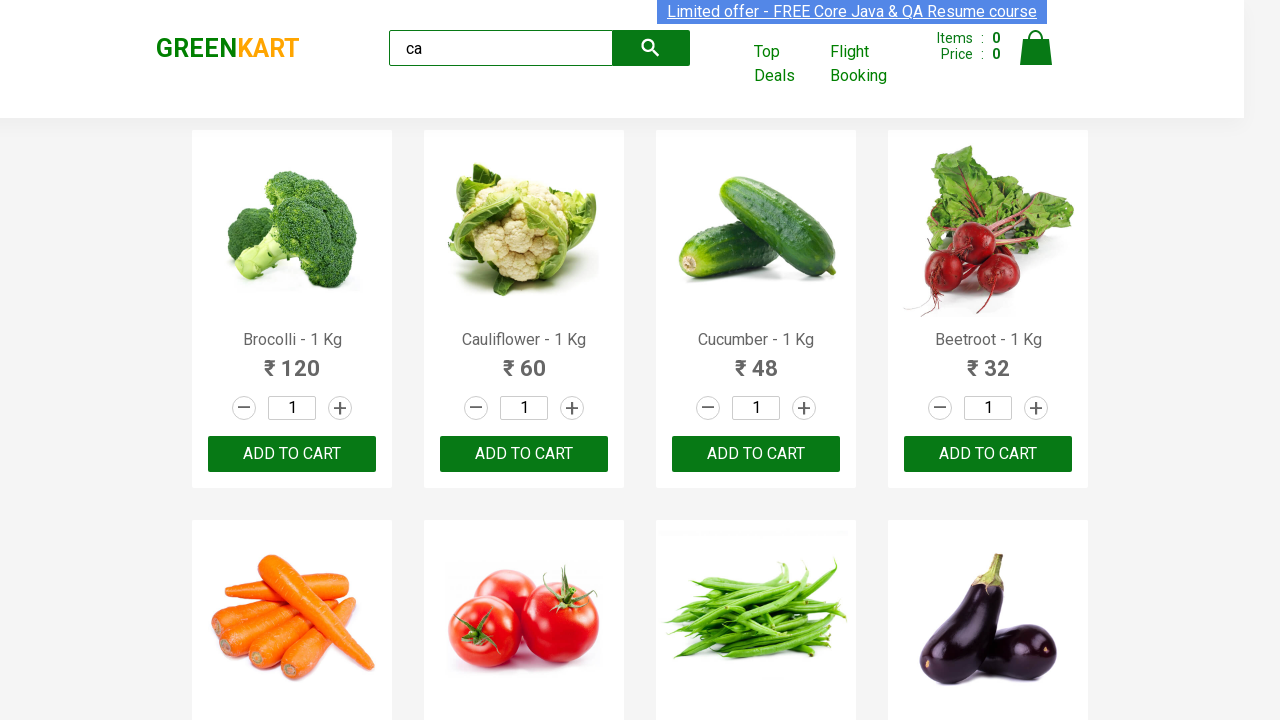

Waited 2 seconds for products to load
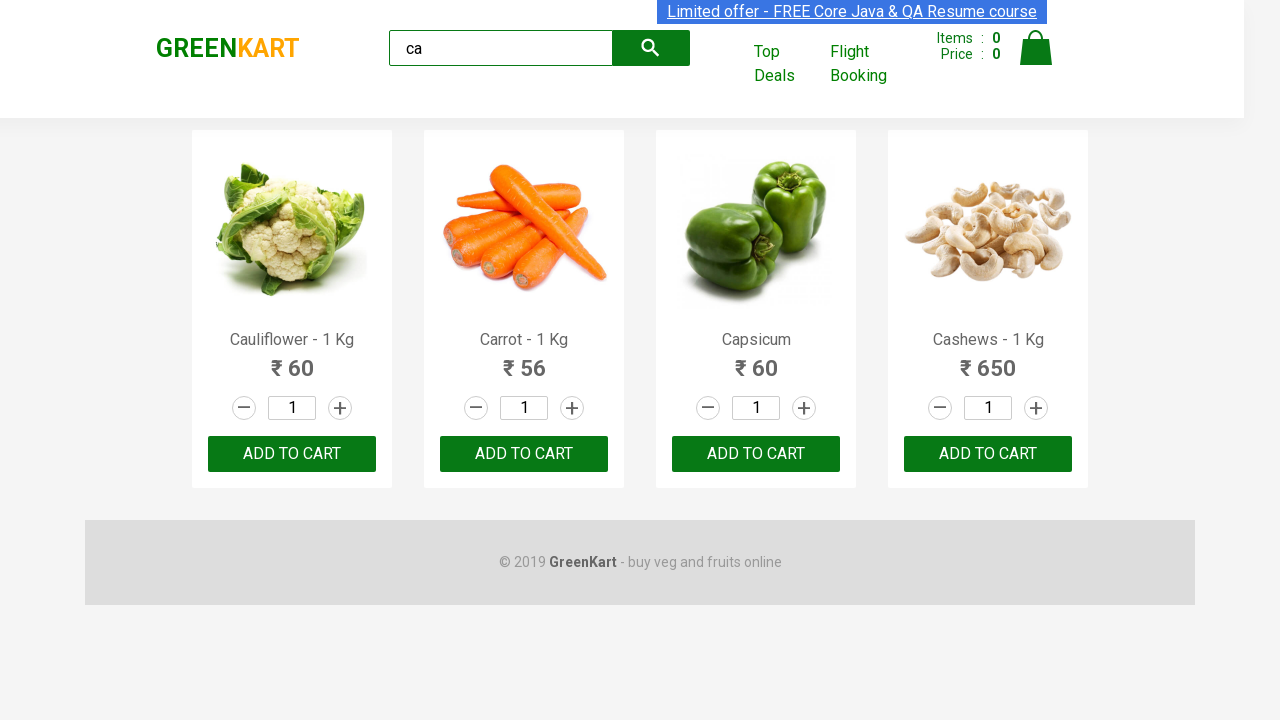

Clicked ADD TO CART on second visible product at (524, 454) on .product:visible >> nth=1 >> text=ADD TO CART
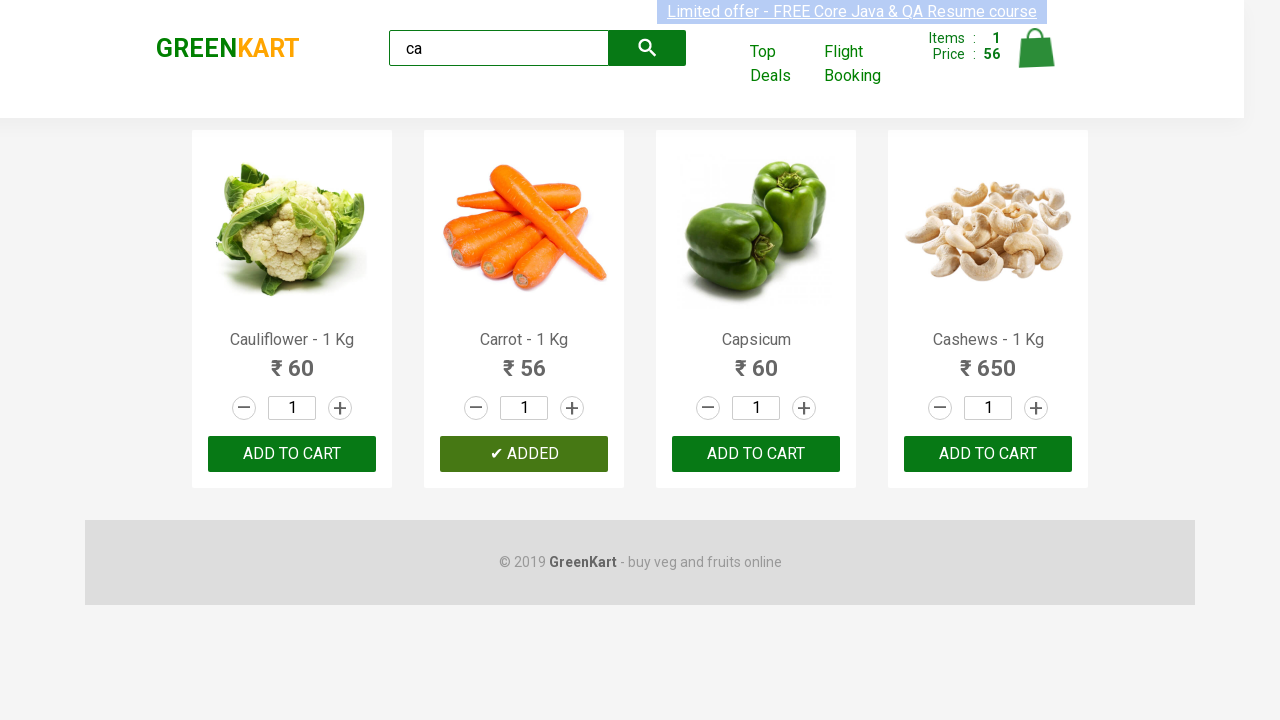

Located all products on page
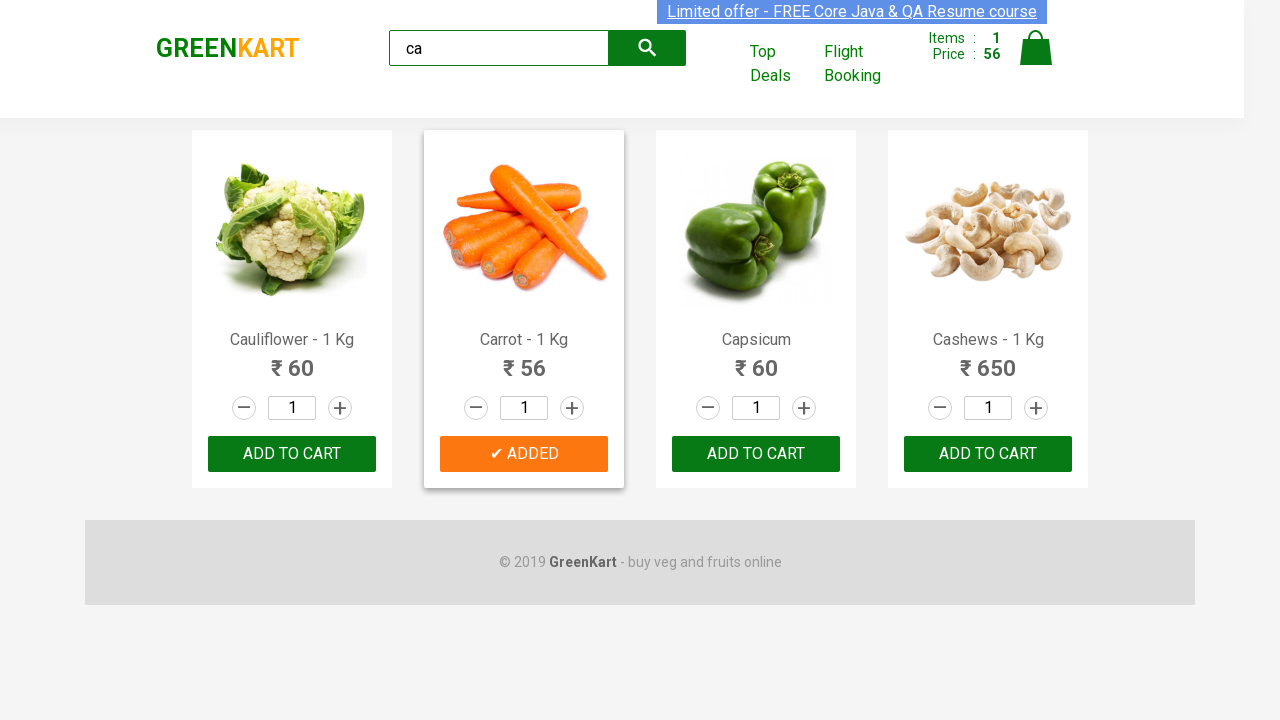

Found 4 products in total
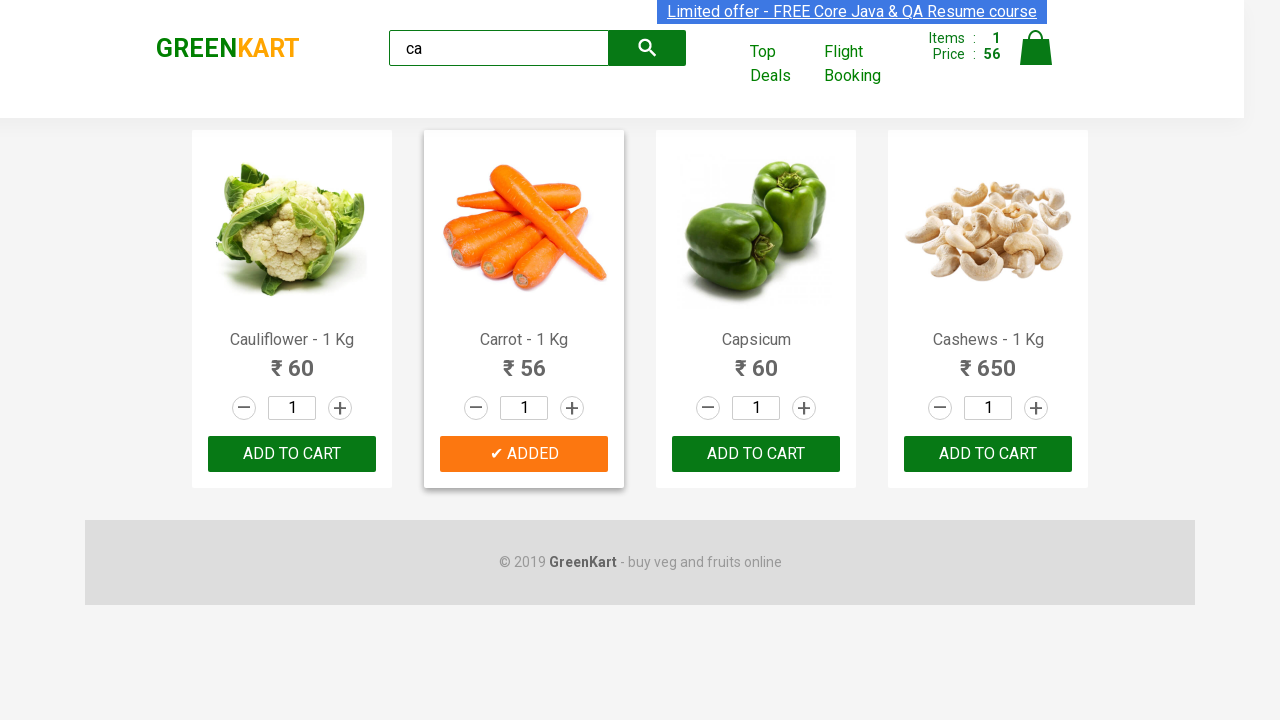

Checked product 1: Cauliflower - 1 Kg
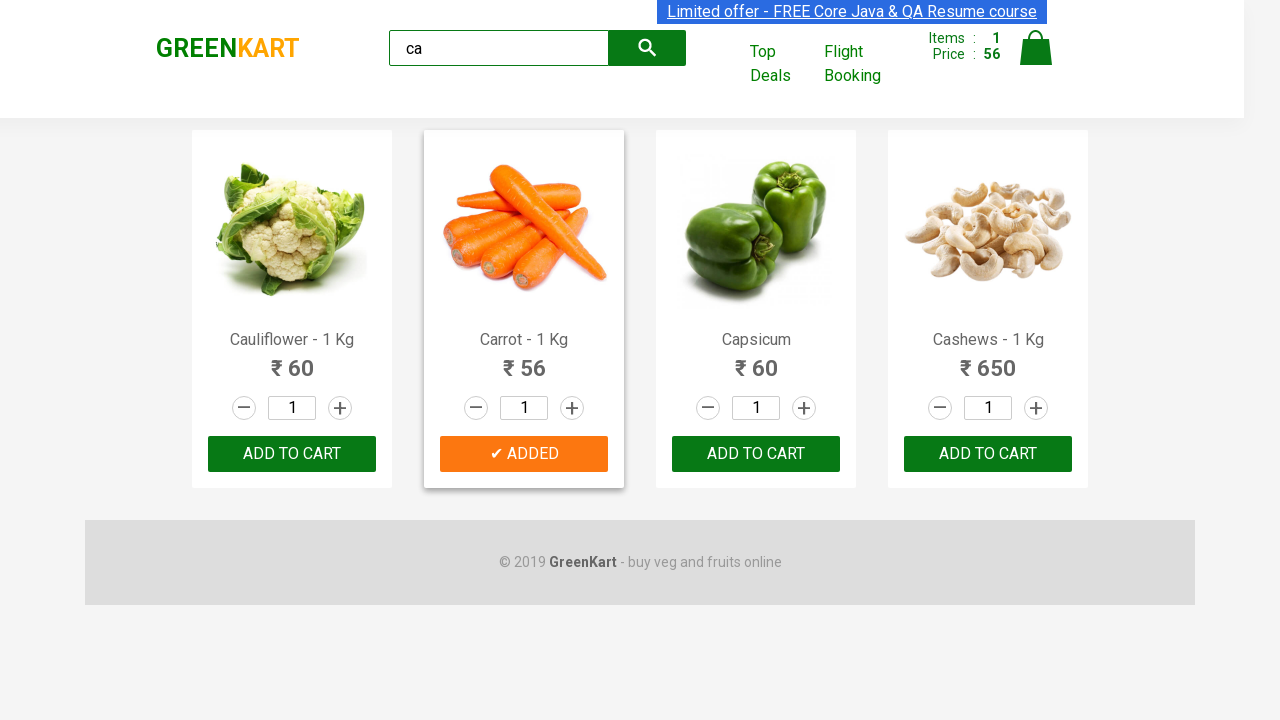

Checked product 2: Carrot - 1 Kg
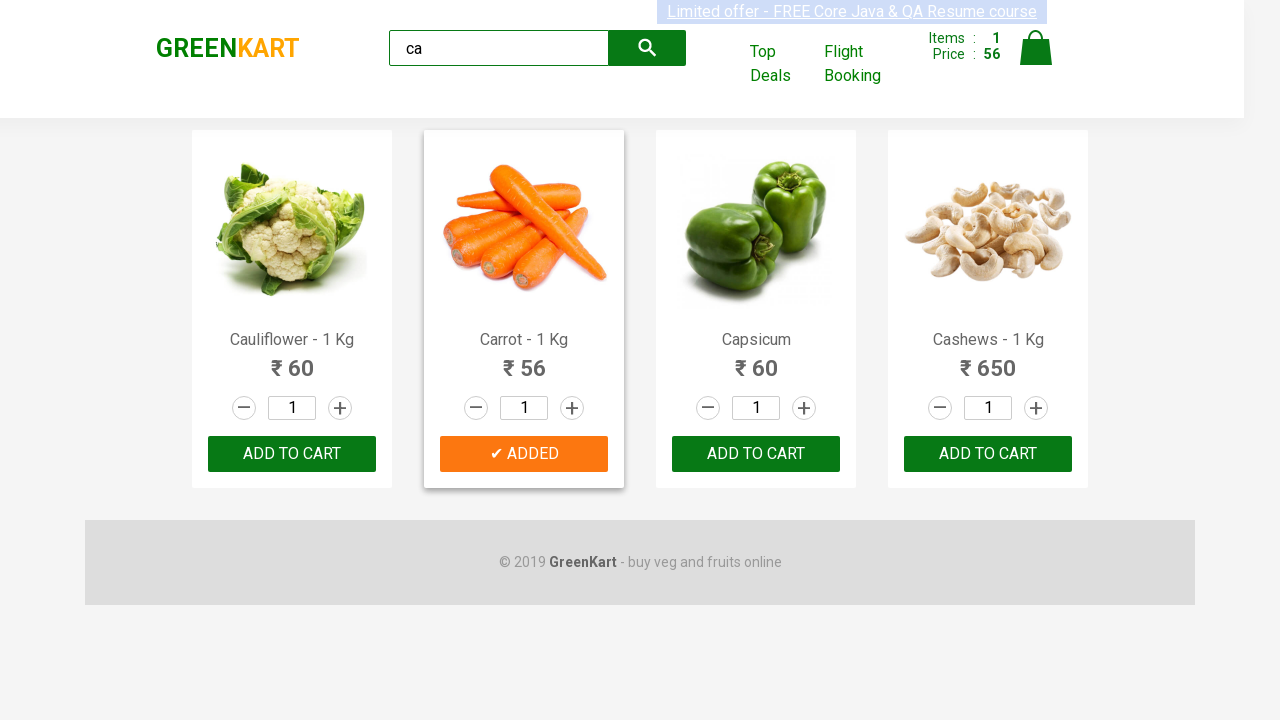

Checked product 3: Capsicum
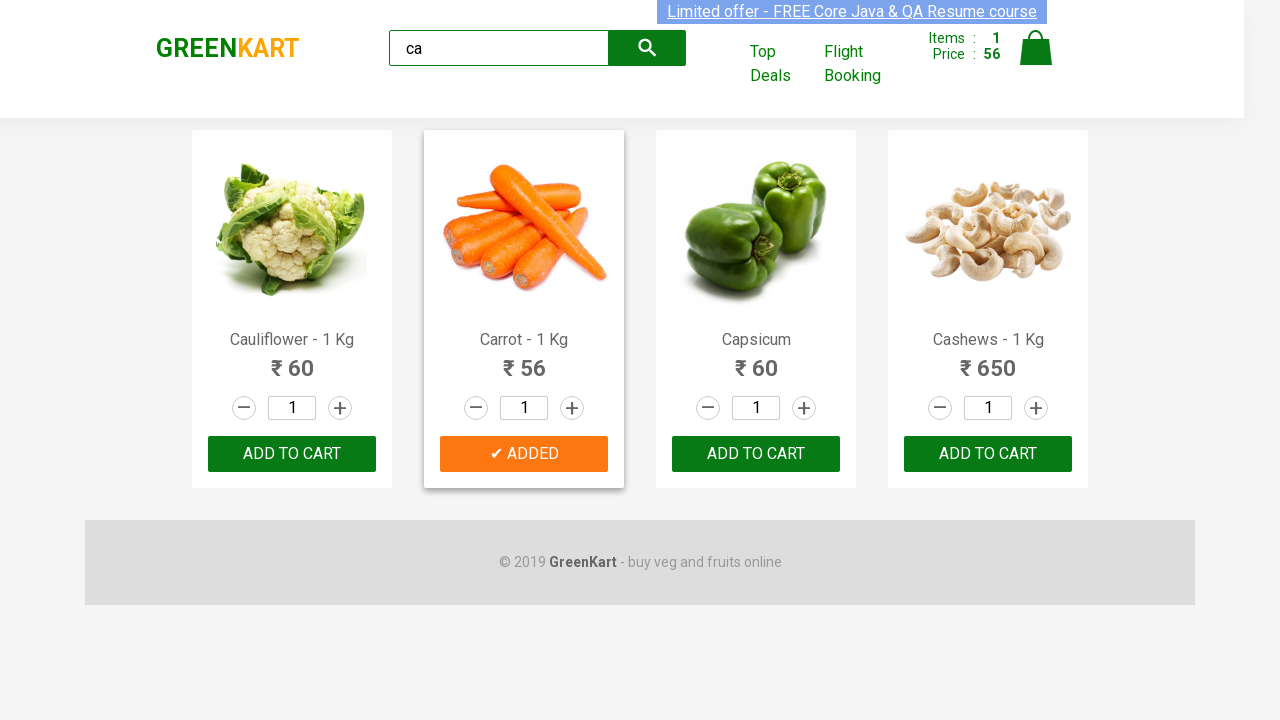

Checked product 4: Cashews - 1 Kg
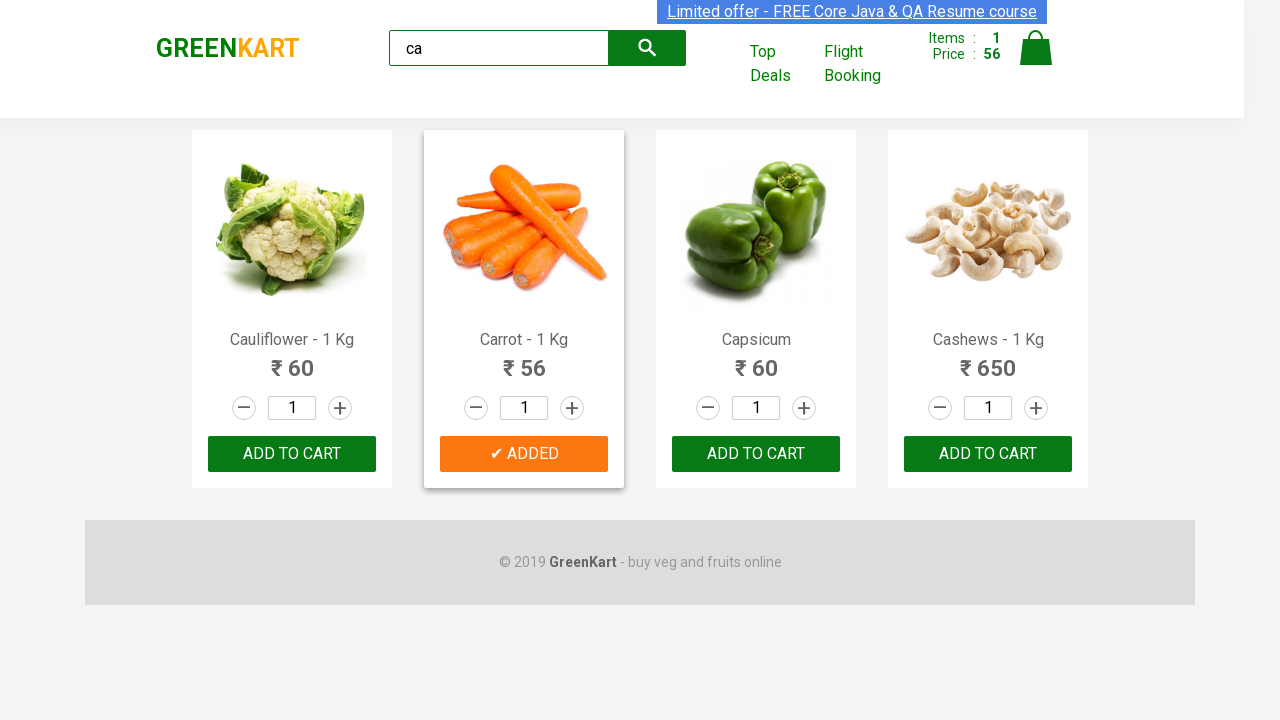

Found Cashews product and clicked ADD TO CART at (988, 454) on div.products .product >> nth=3 >> button
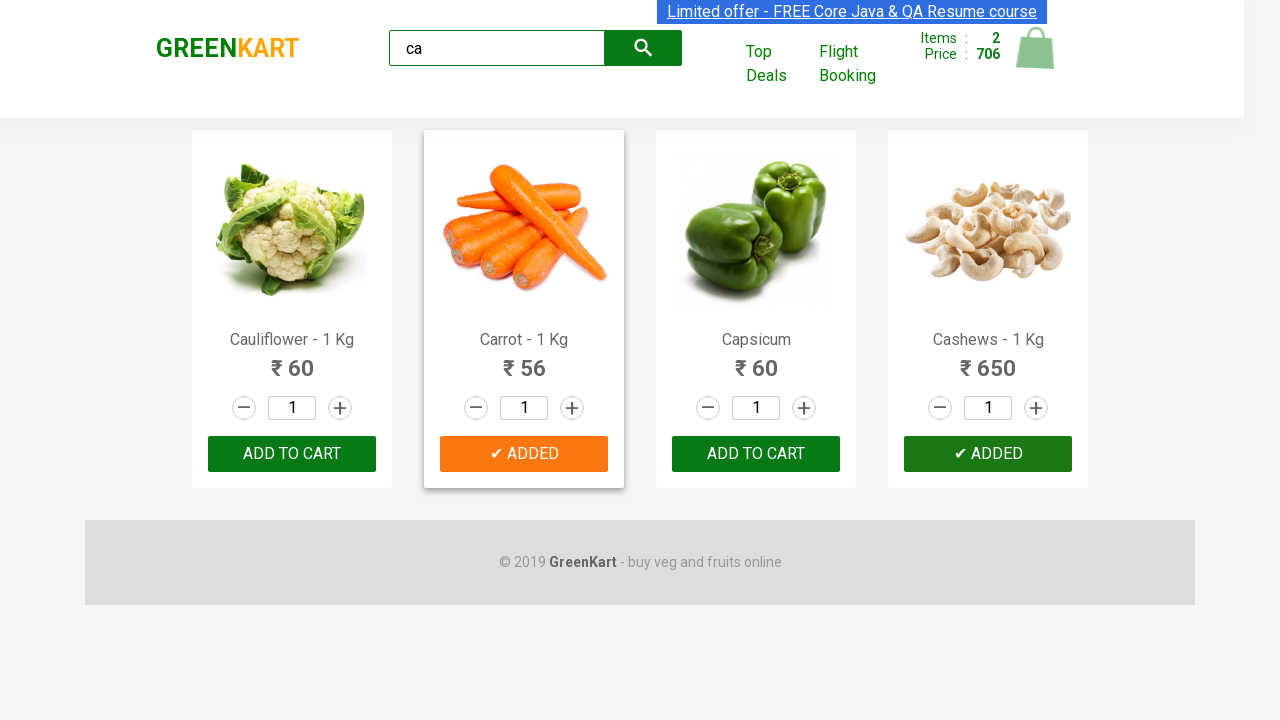

Clicked on cart icon at (1036, 48) on .cart-icon > img
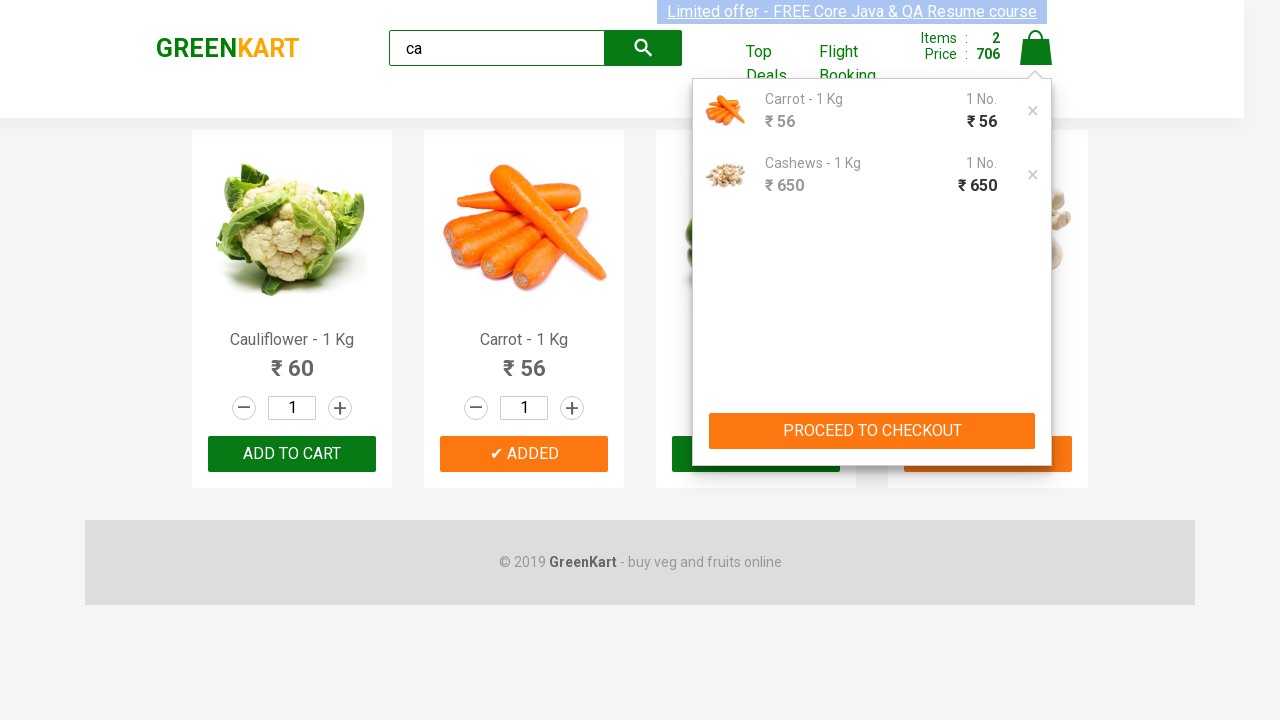

Clicked PROCEED TO CHECKOUT button at (872, 431) on text=PROCEED TO CHECKOUT
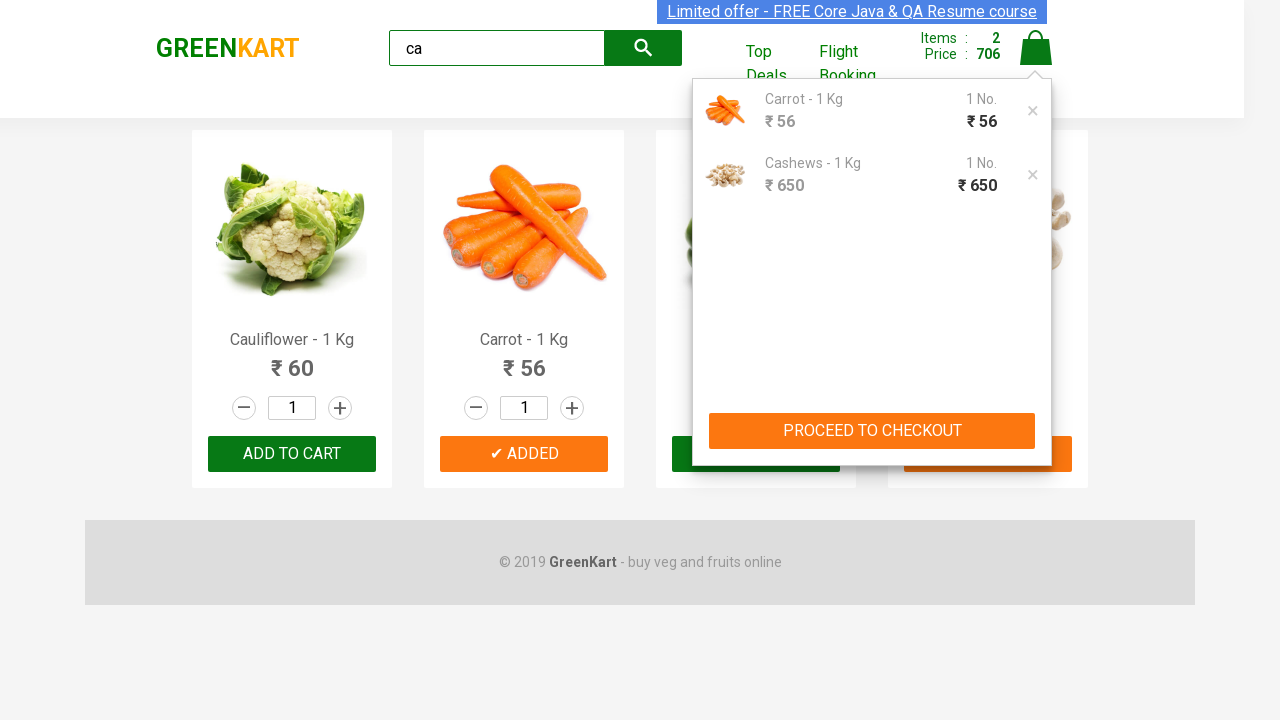

Clicked Place Order button at (1036, 491) on text=Place Order
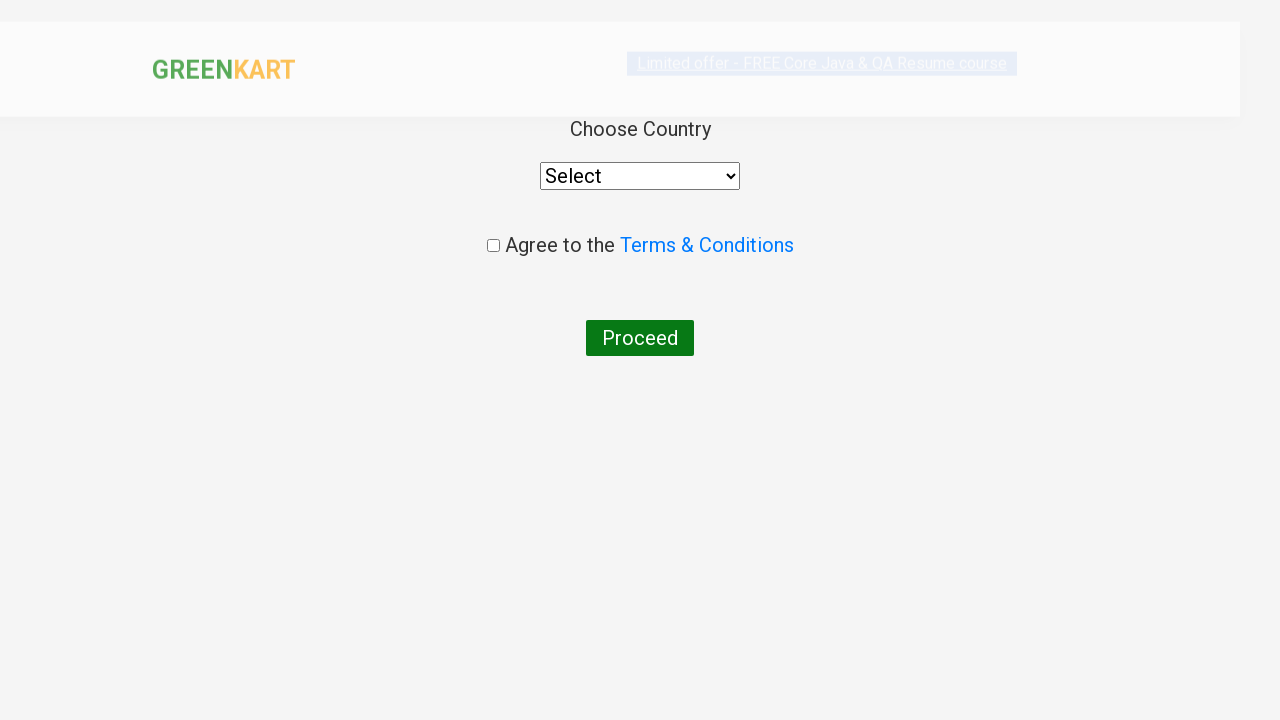

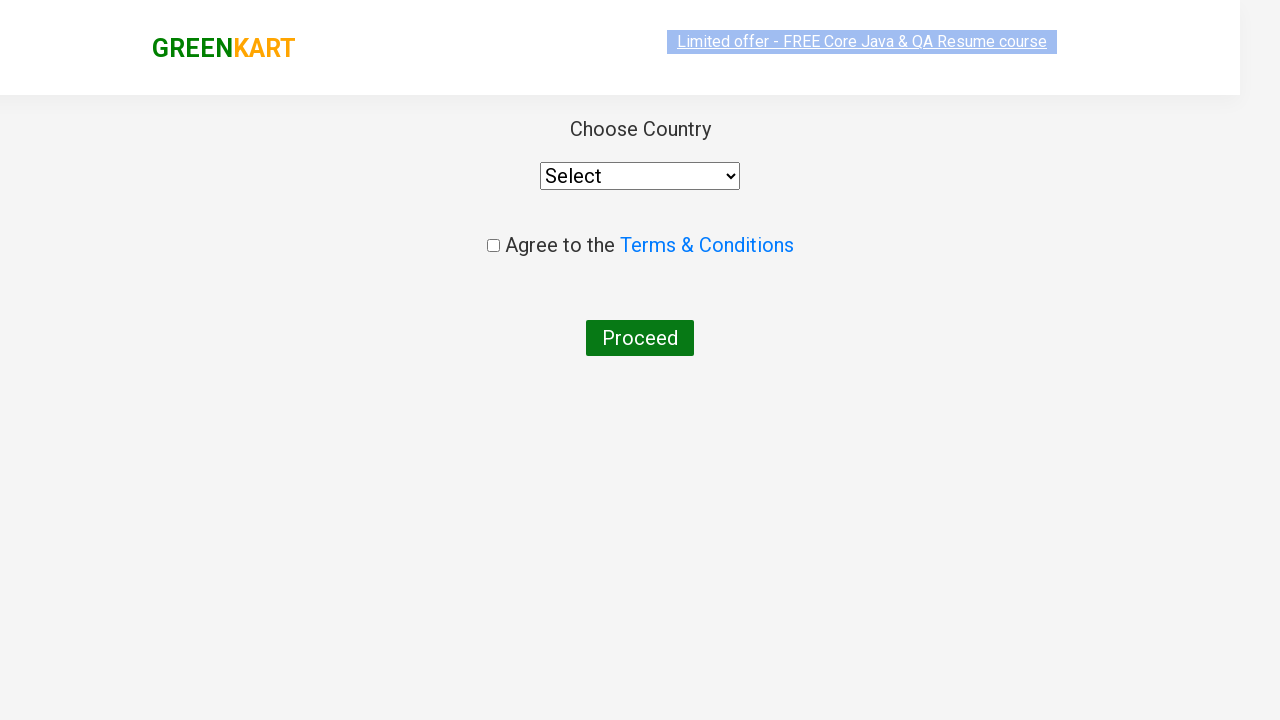